Tests multi-select dropdown functionality by selecting multiple options using different methods (visible text, index, and value) and then deselecting one option

Starting URL: https://v1.training-support.net/selenium/selects

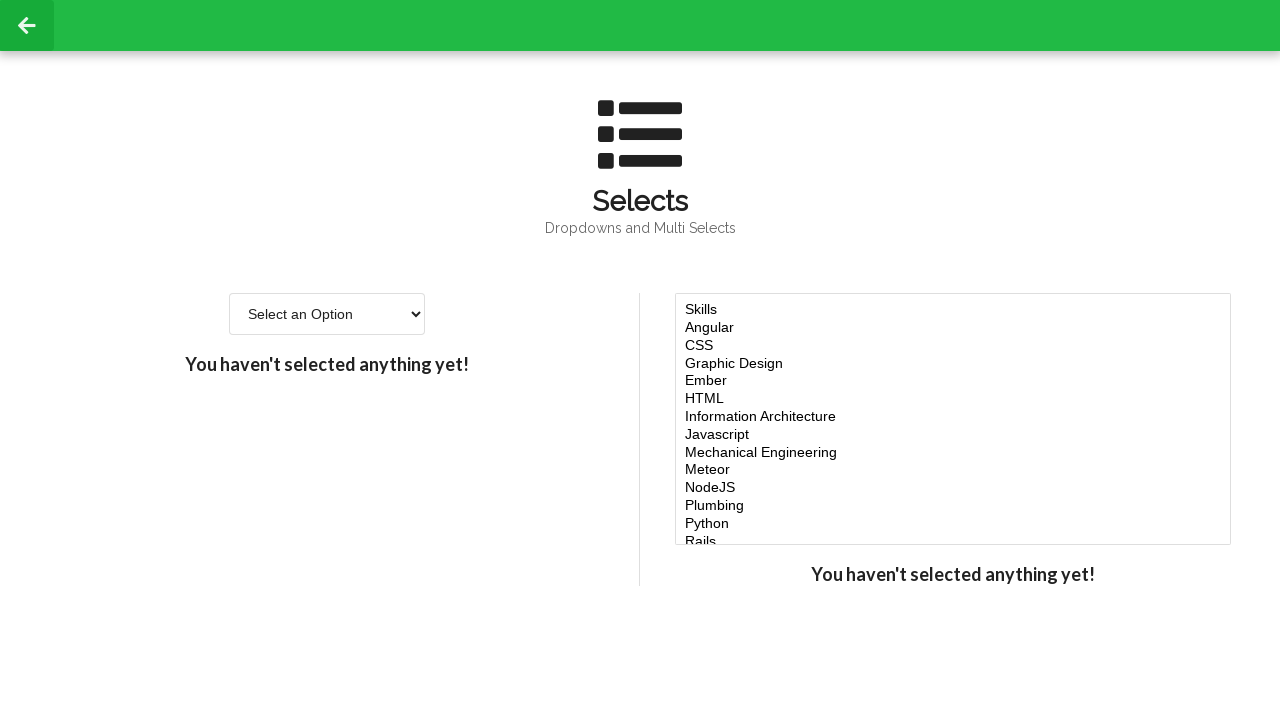

Selected 'Javascript' option by visible text from multi-select dropdown on #multi-select
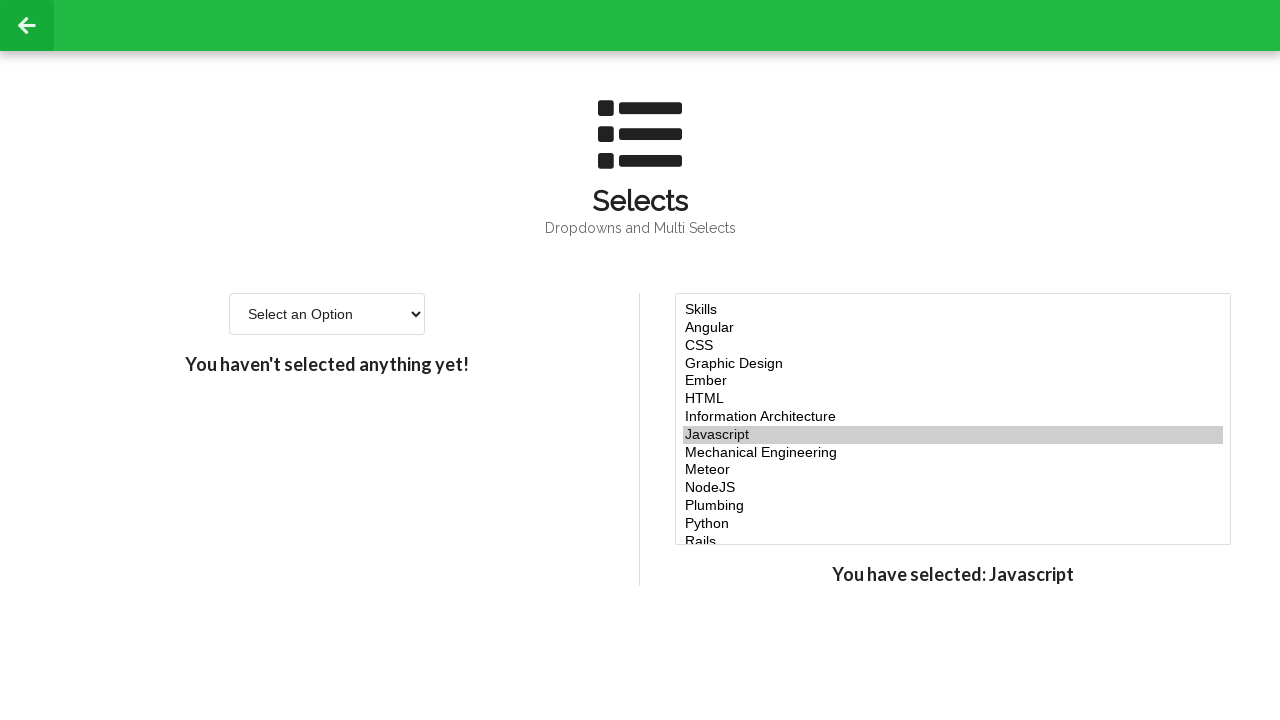

Selected option at index 4 from multi-select dropdown on #multi-select
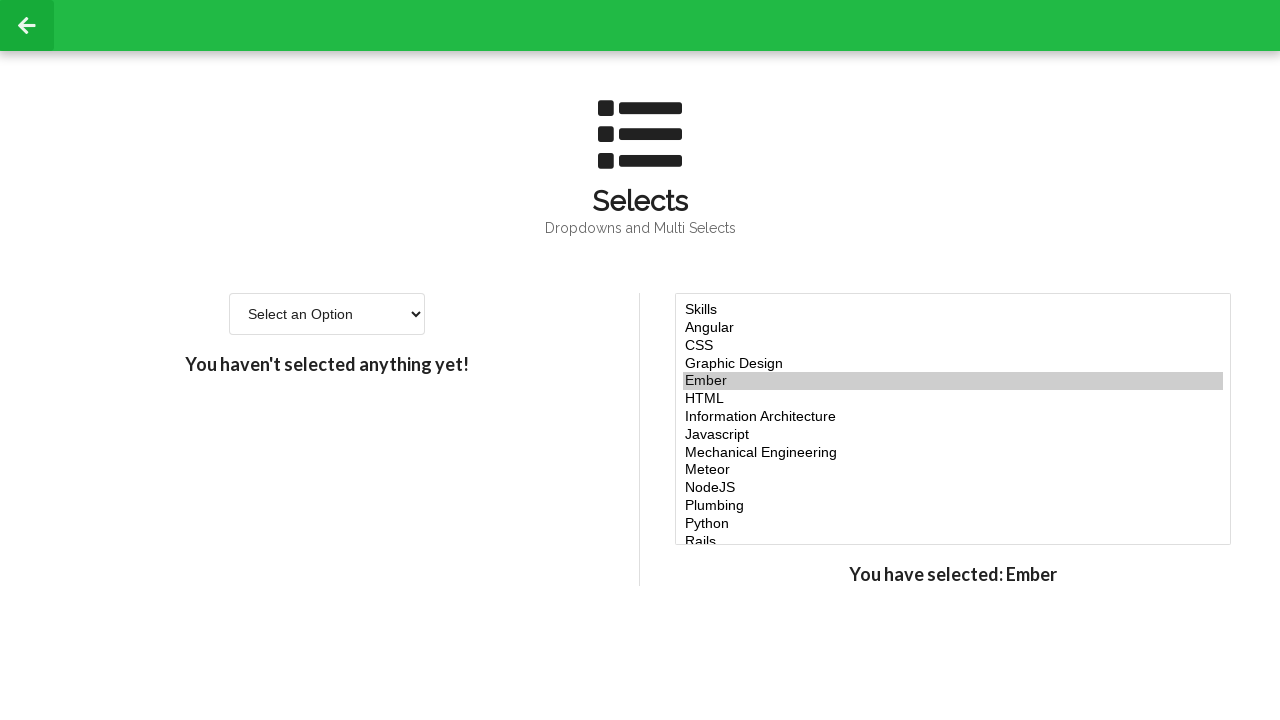

Selected option at index 5 from multi-select dropdown on #multi-select
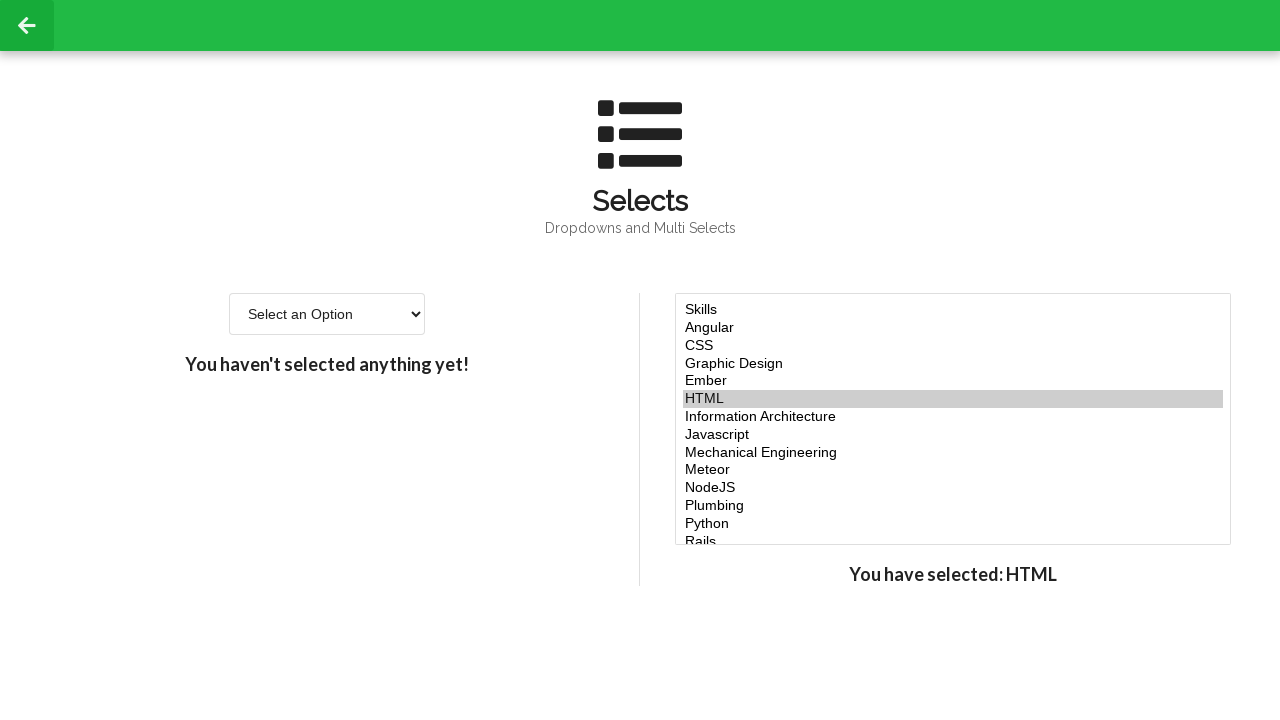

Selected option at index 6 from multi-select dropdown on #multi-select
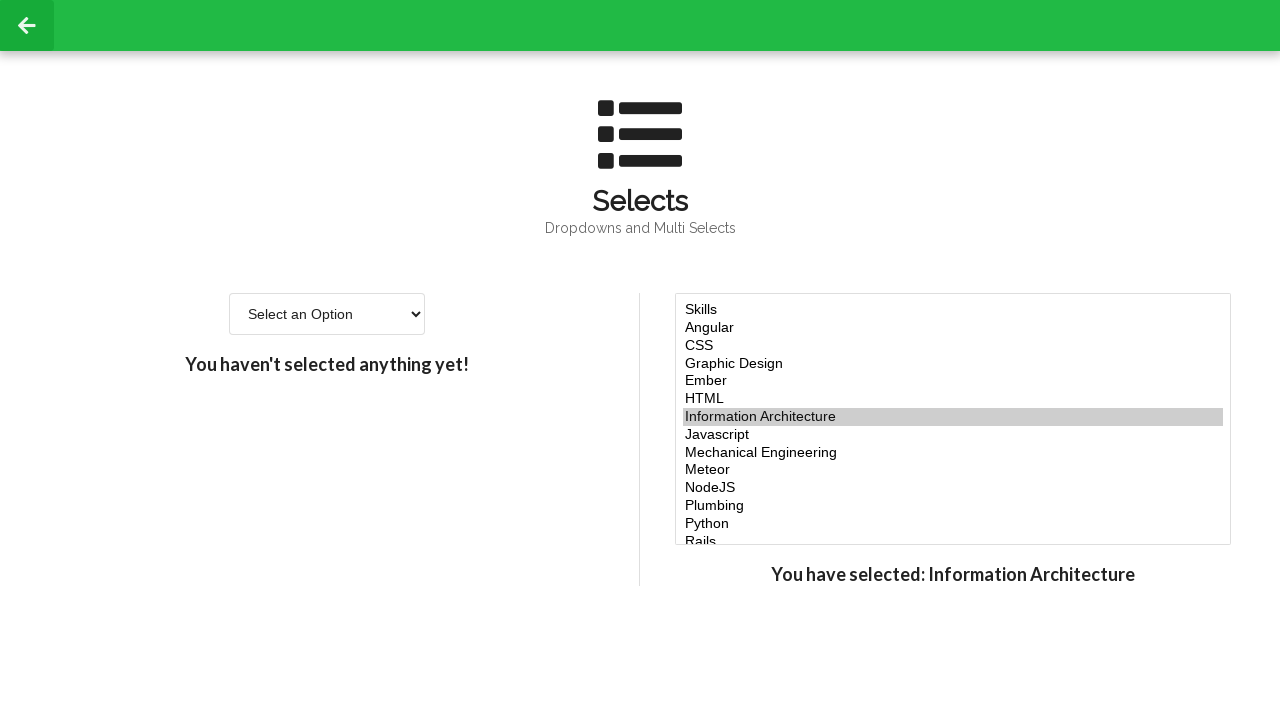

Selected 'NodeJS' option by value attribute from multi-select dropdown on #multi-select
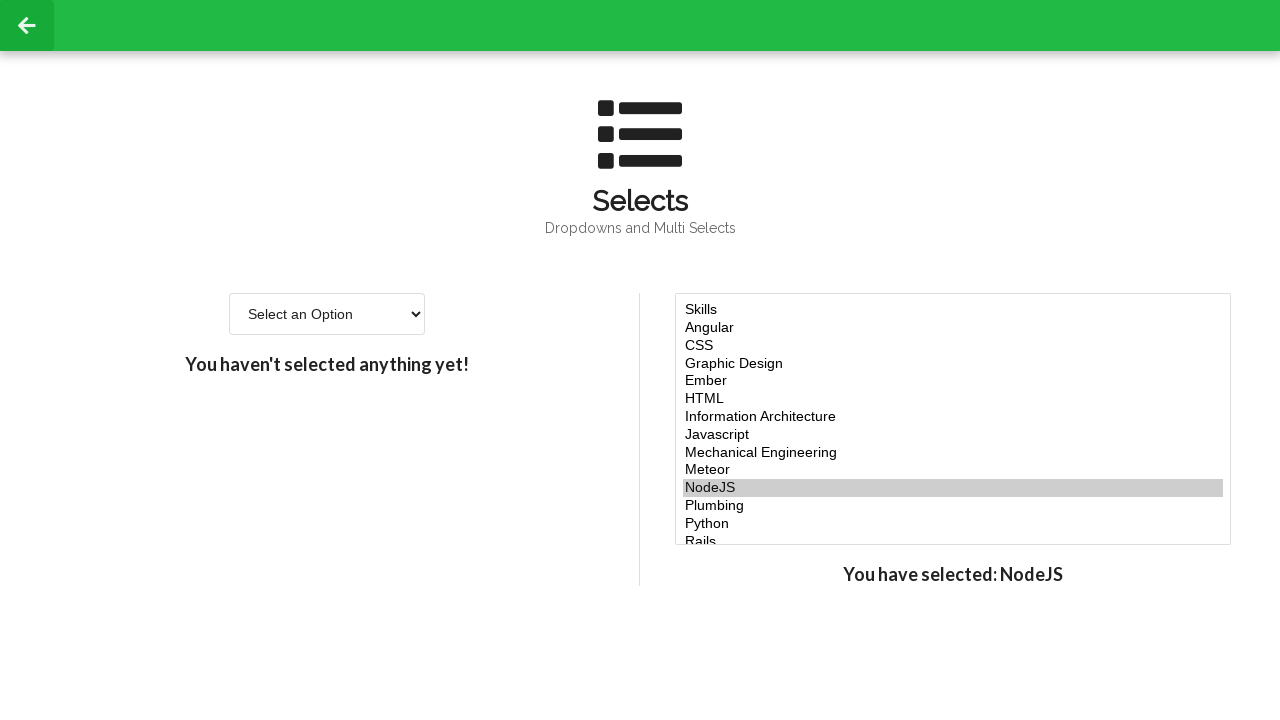

Re-selected 'Javascript' option by visible text on #multi-select
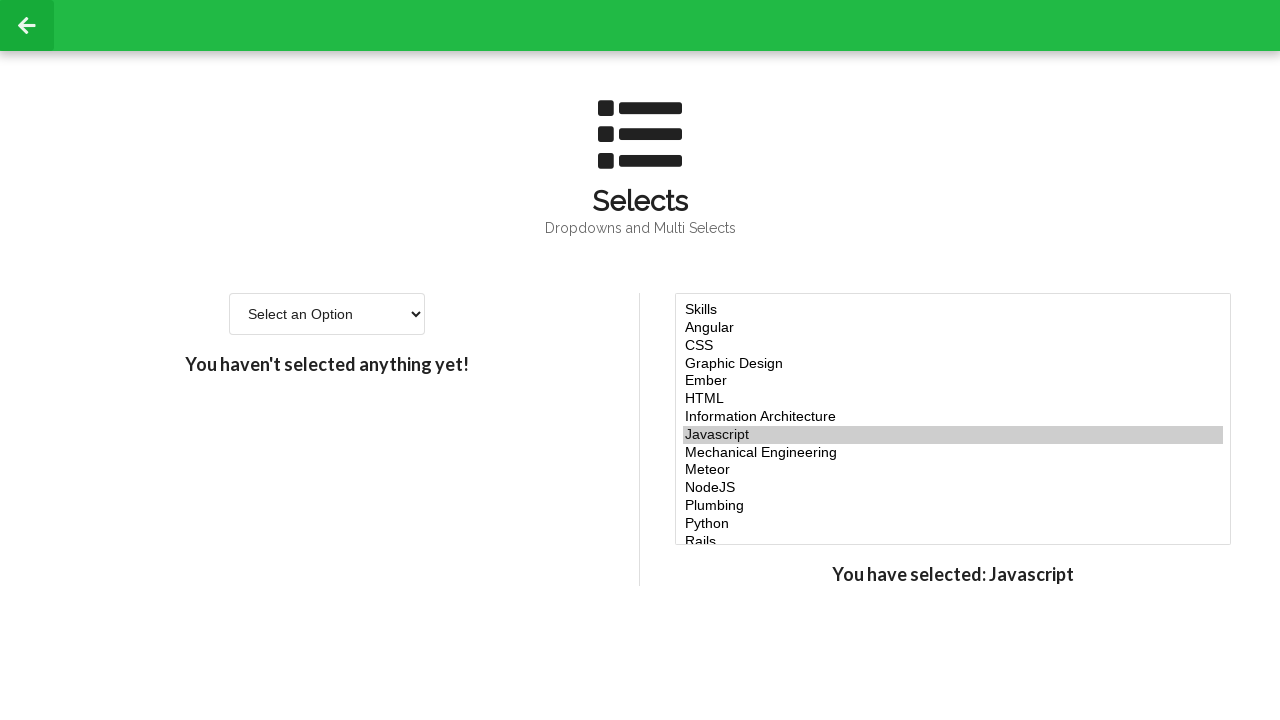

Selected options at indices 4 and 6, excluding index 5 on #multi-select
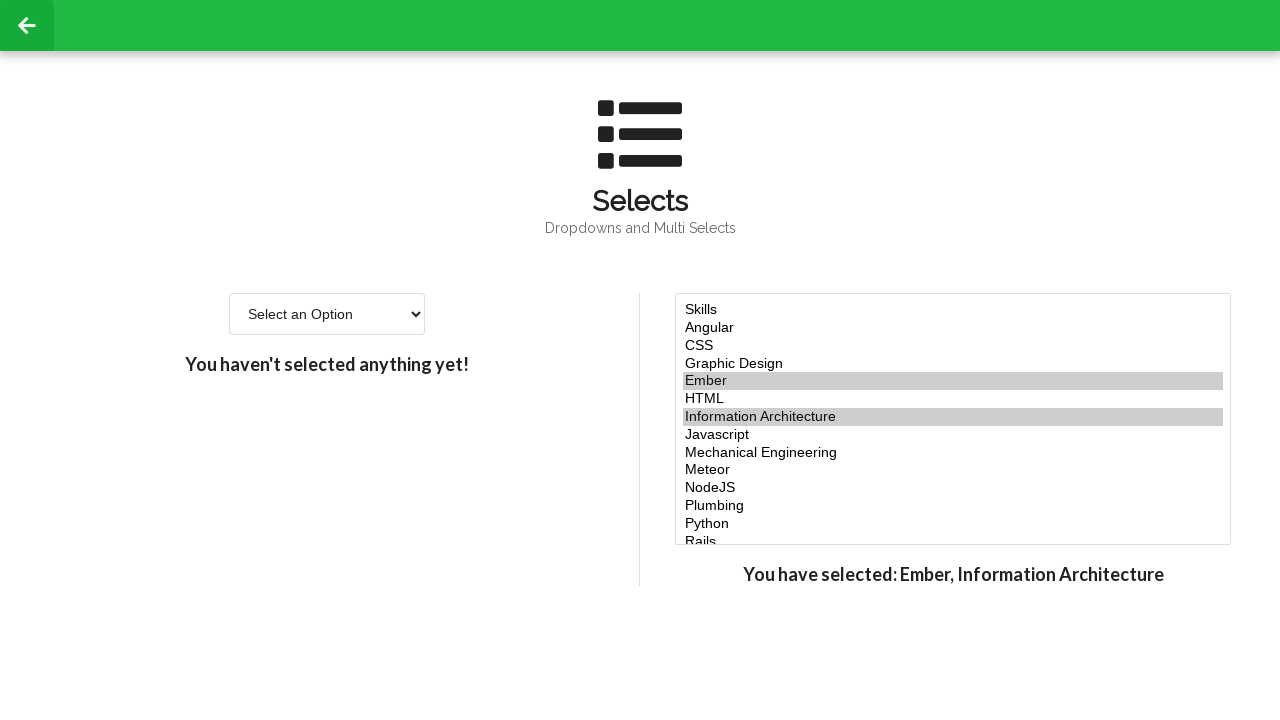

Re-selected 'NodeJS' option by value attribute to finalize multi-select on #multi-select
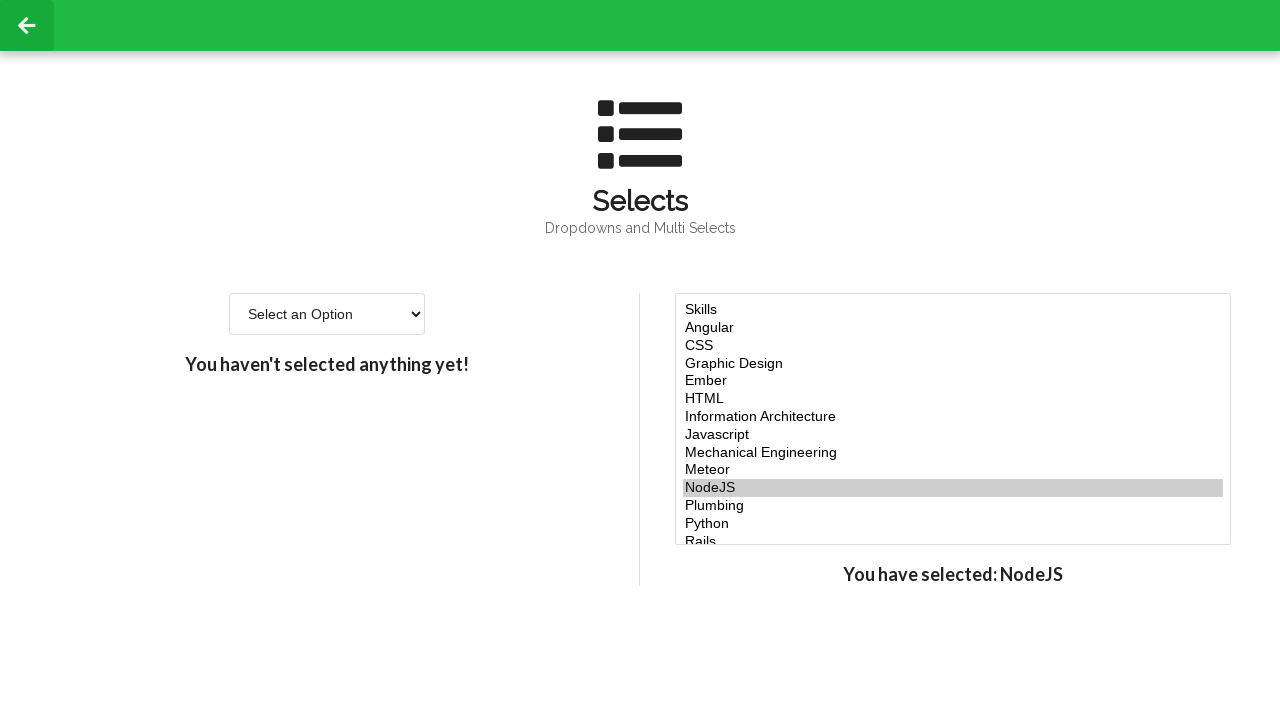

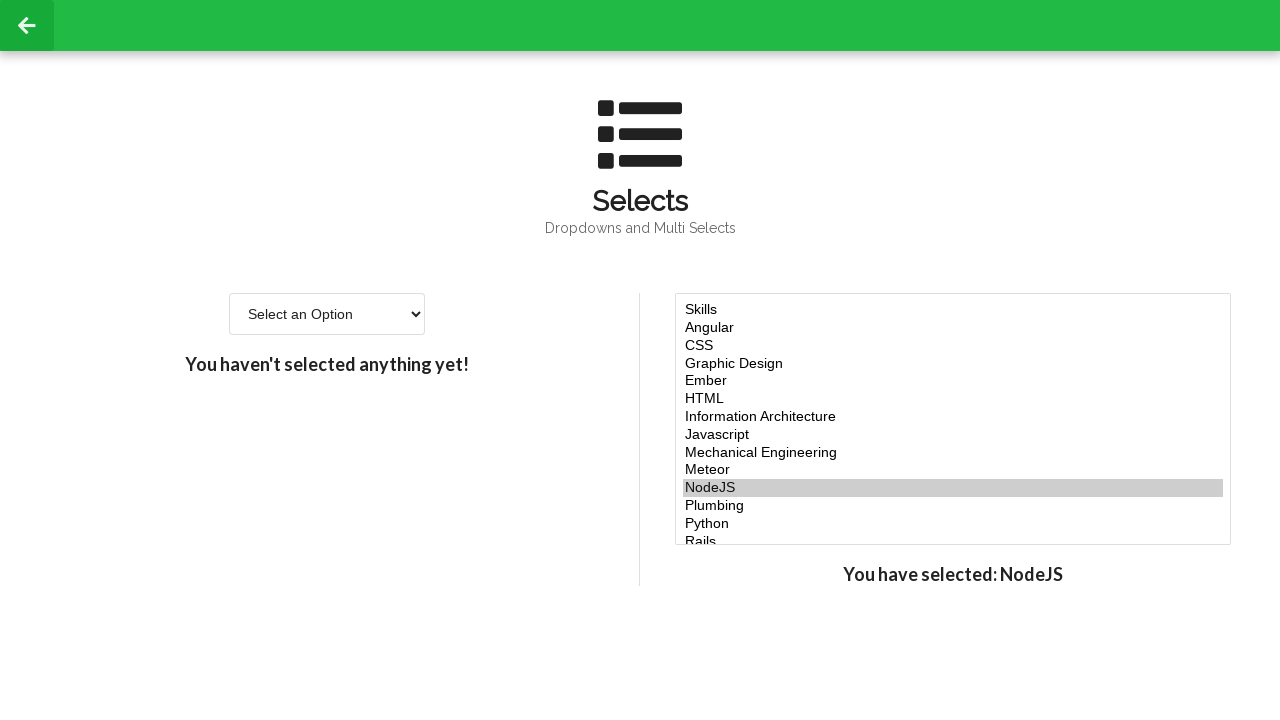